Navigates to an iFood restaurant page (Subway in Goiânia) and waits for the page to fully load including all network requests

Starting URL: https://www.ifood.com.br/delivery/goiania-go/subway---parque-amazonia-parque-amazonia/55c9bff8-f810-42d6-9242-421a82a8754e

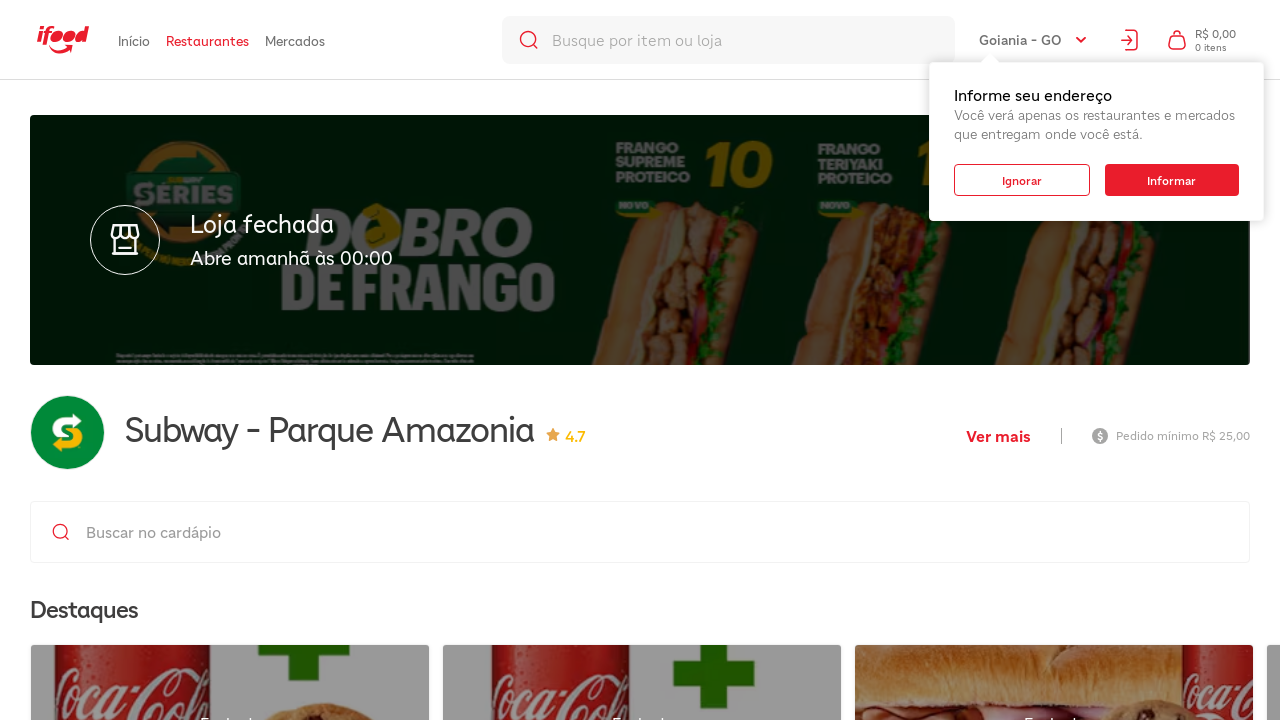

Waited for page to reach network idle state - iFood restaurant page fully loaded
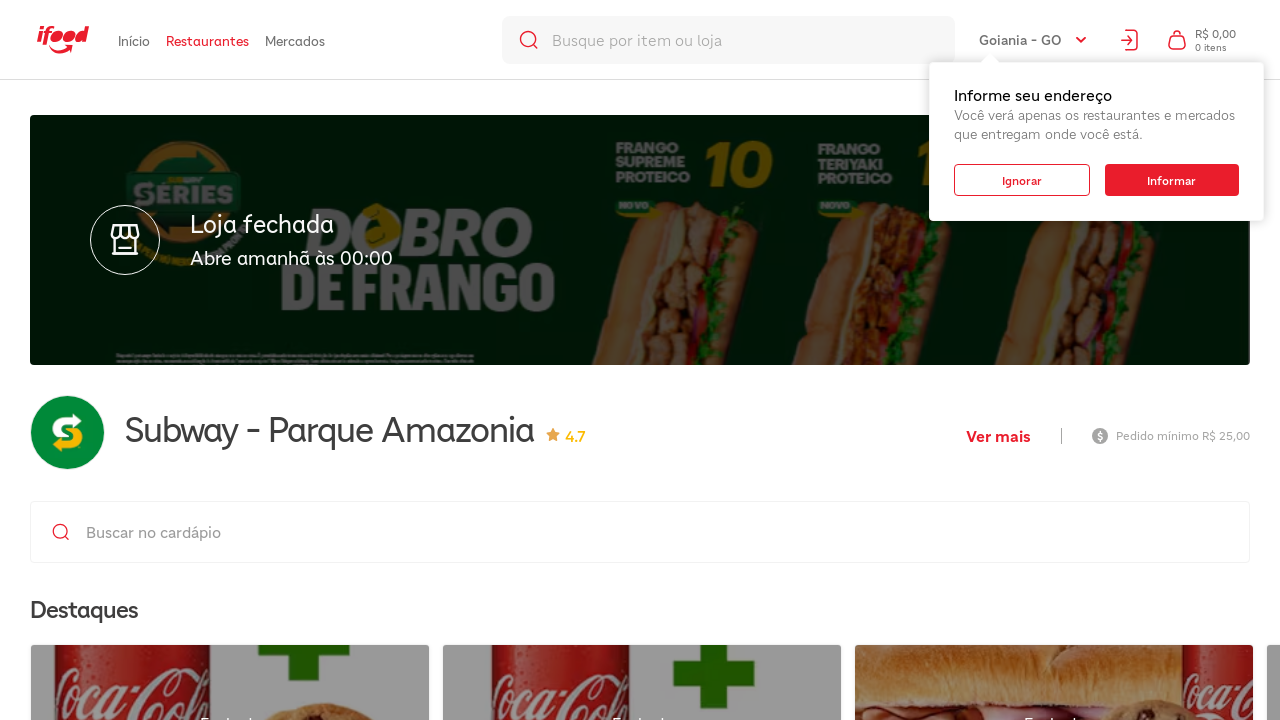

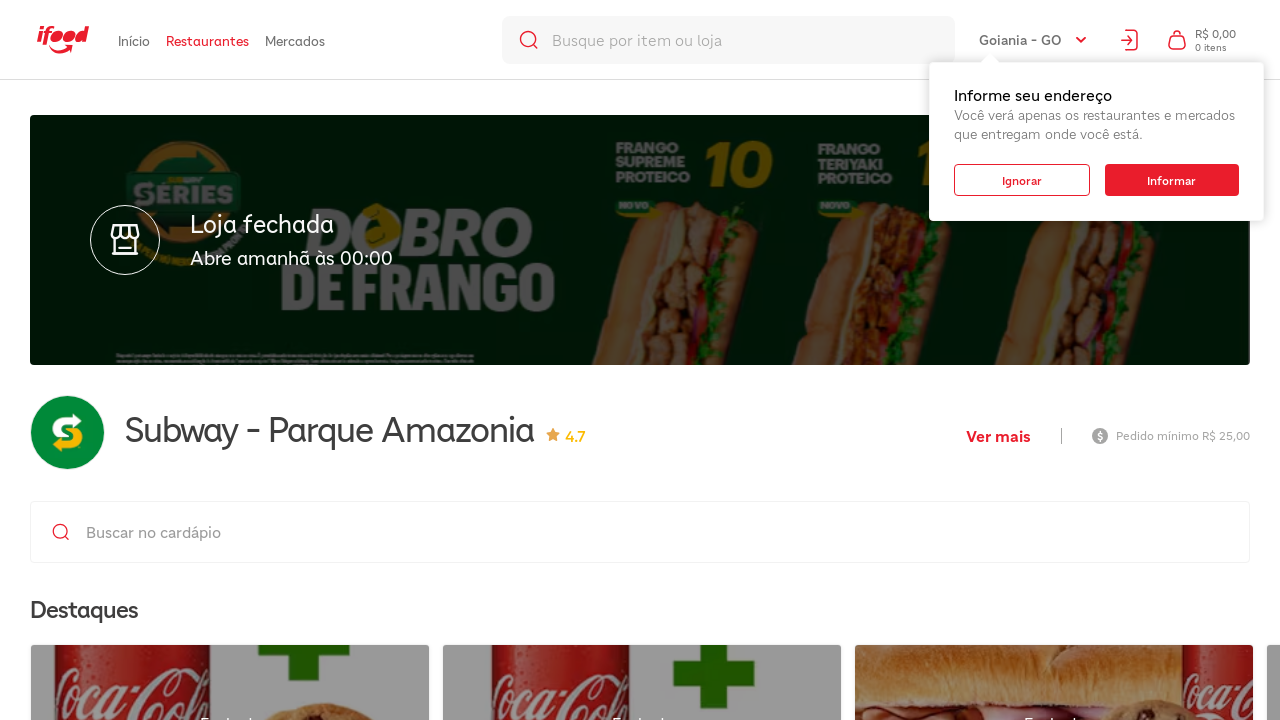